Tests right-click (context click) functionality on DemoQA by navigating to Elements, then Buttons, and performing a right-click action to verify the success message appears.

Starting URL: https://demoqa.com/

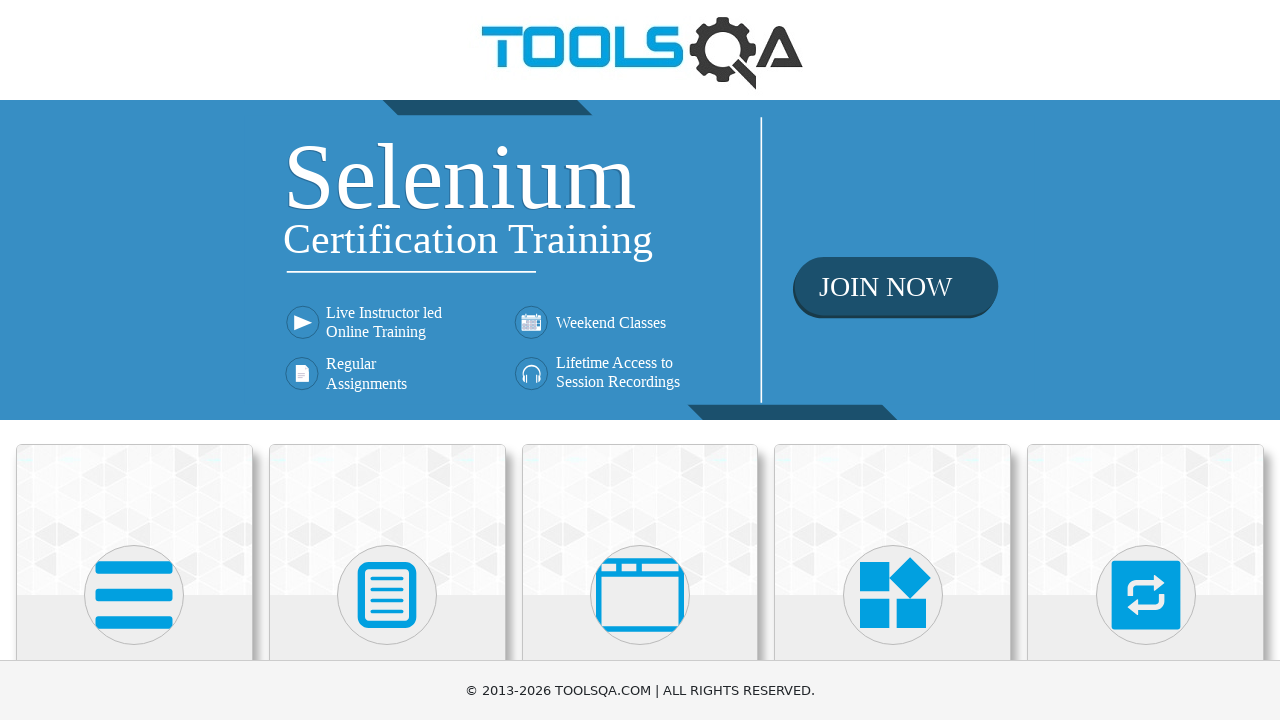

Clicked on Elements card at (134, 360) on xpath=//h5[text()='Elements']
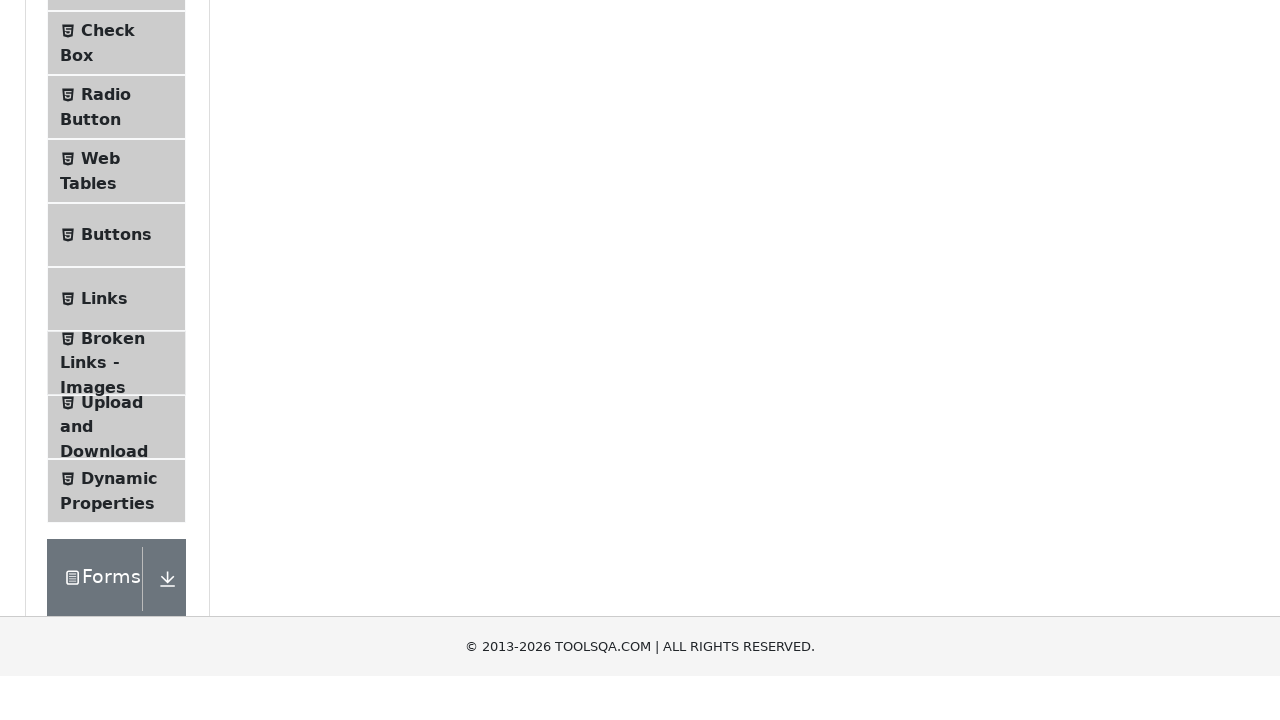

Clicked on Buttons menu item at (116, 517) on xpath=//span[@class='text' and text()='Buttons']
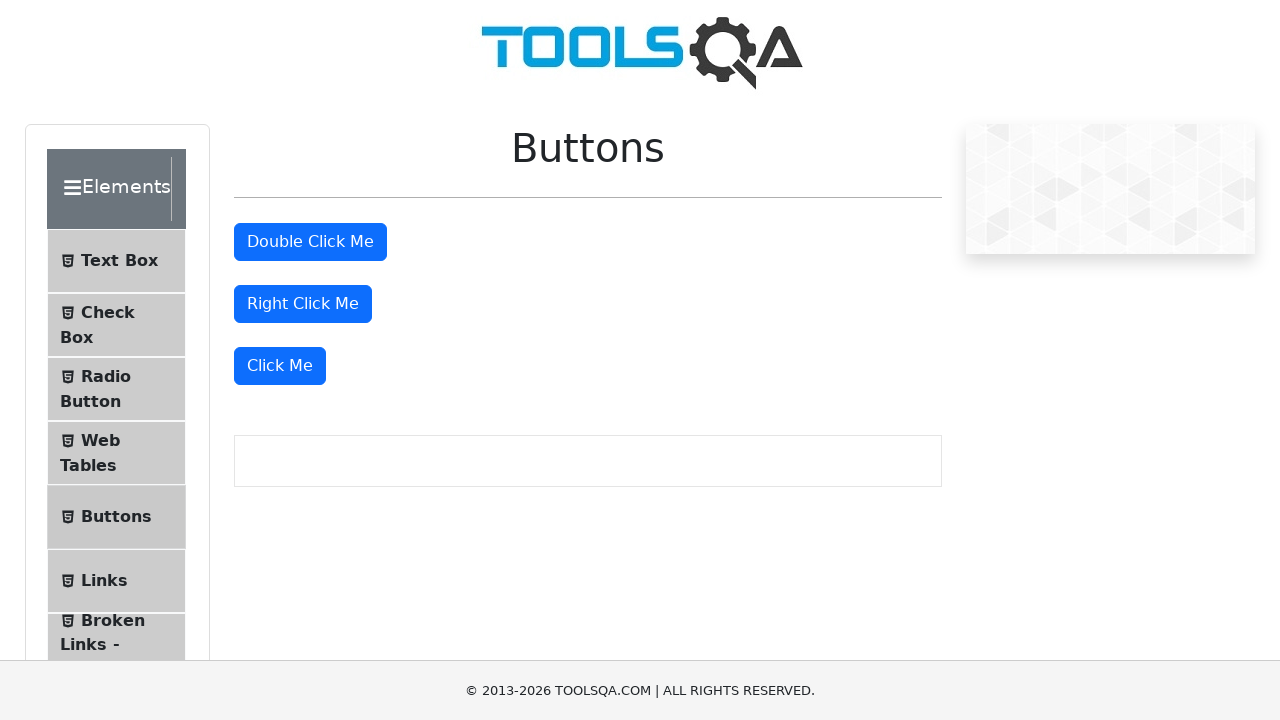

Right-clicked the right click button at (303, 304) on #rightClickBtn
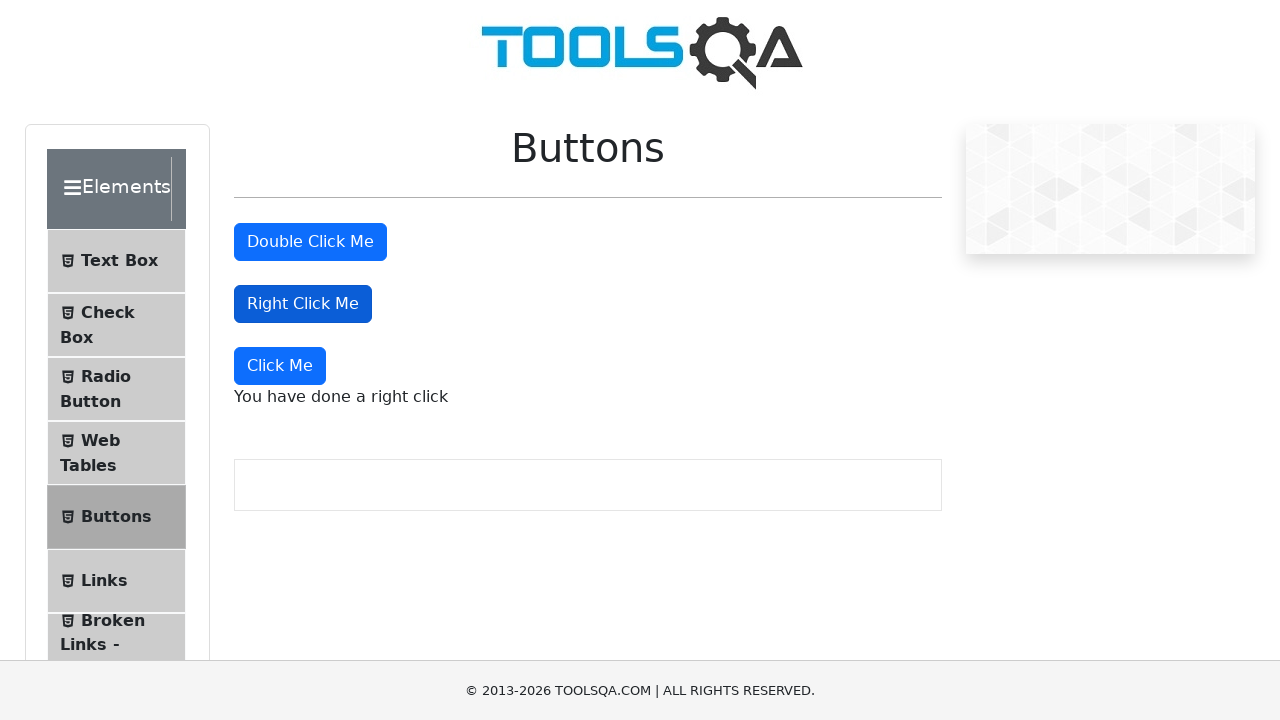

Right click success message appeared
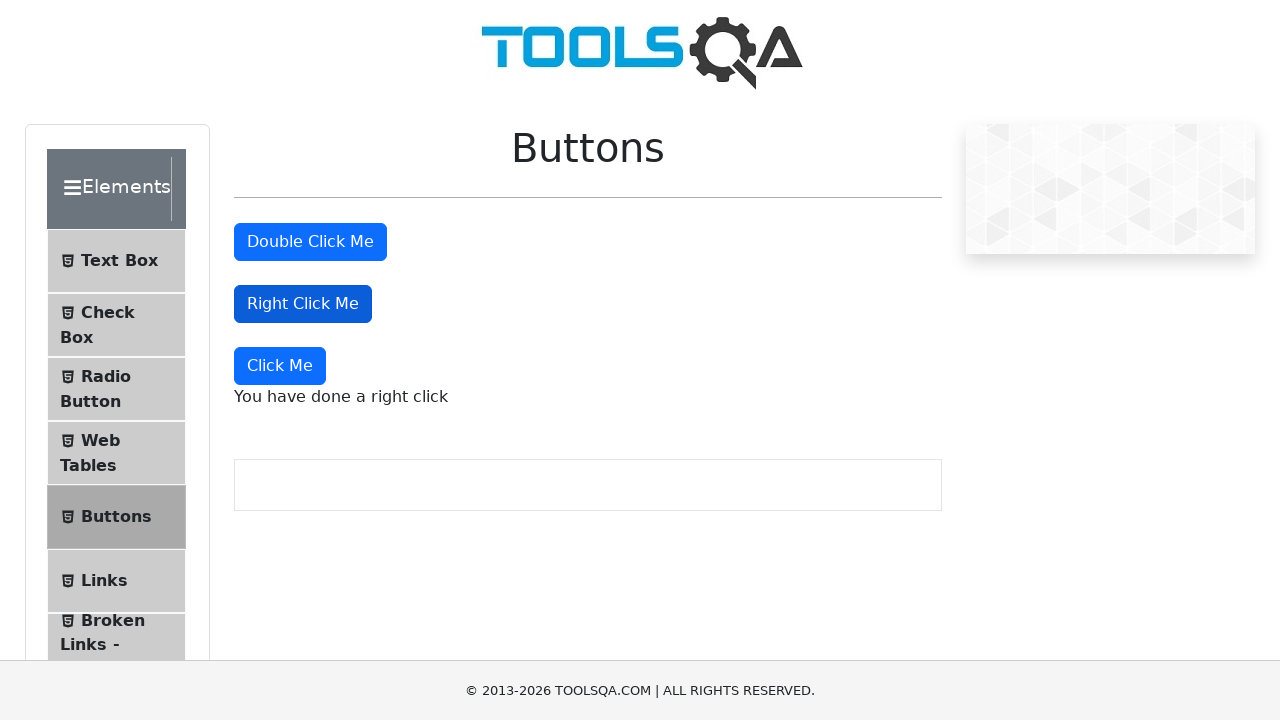

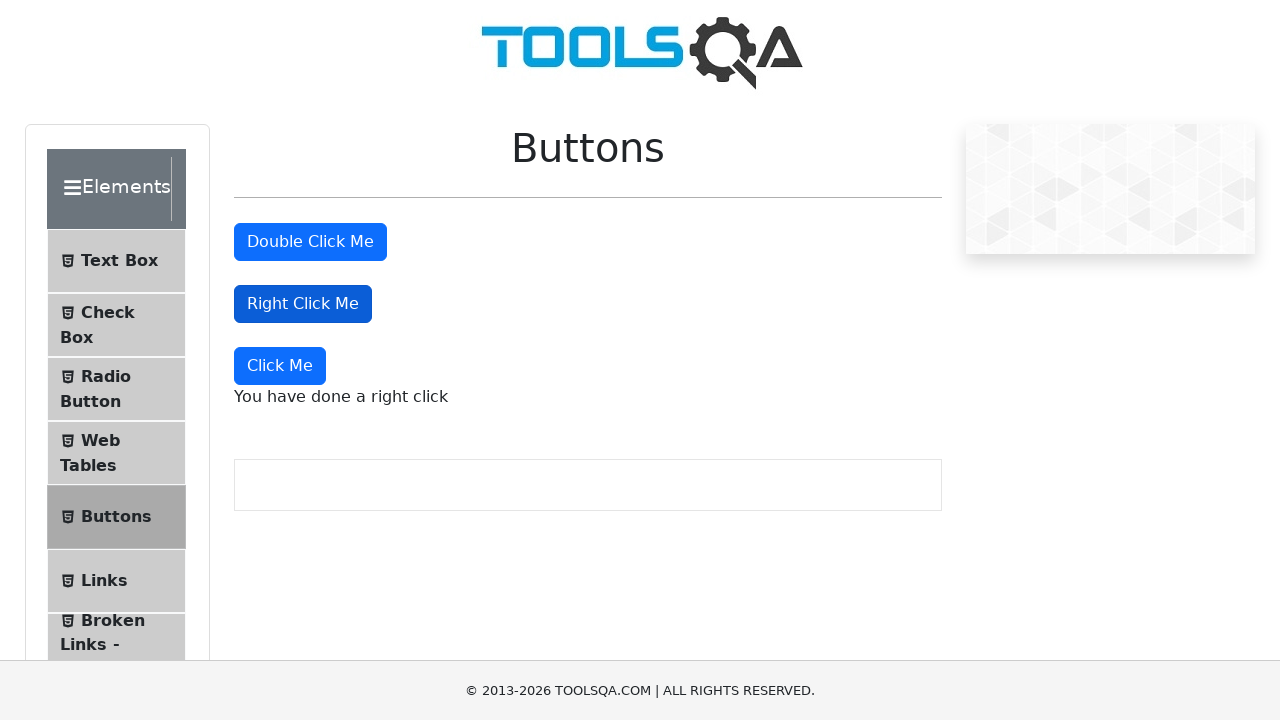